Tests JavaScript alert handling by clicking alert button

Starting URL: https://the-internet.herokuapp.com/

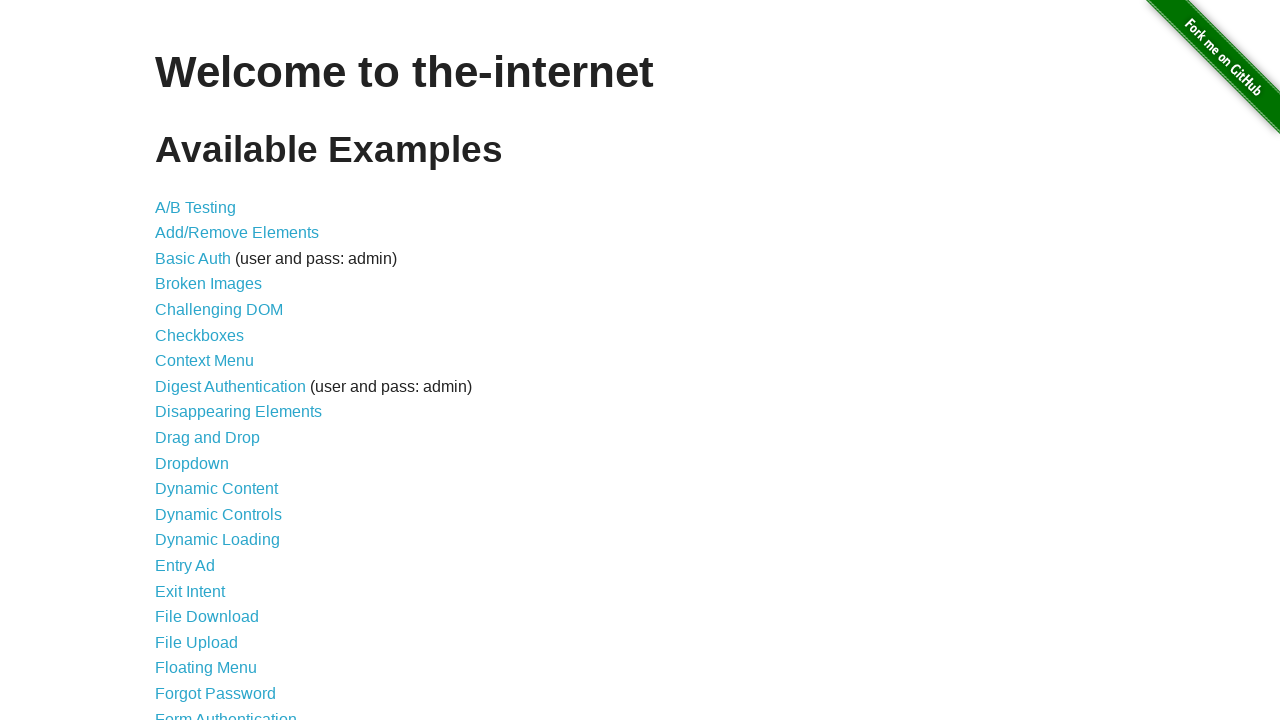

Clicked on JavaScript Alerts link at (214, 361) on text=JavaScript Alerts
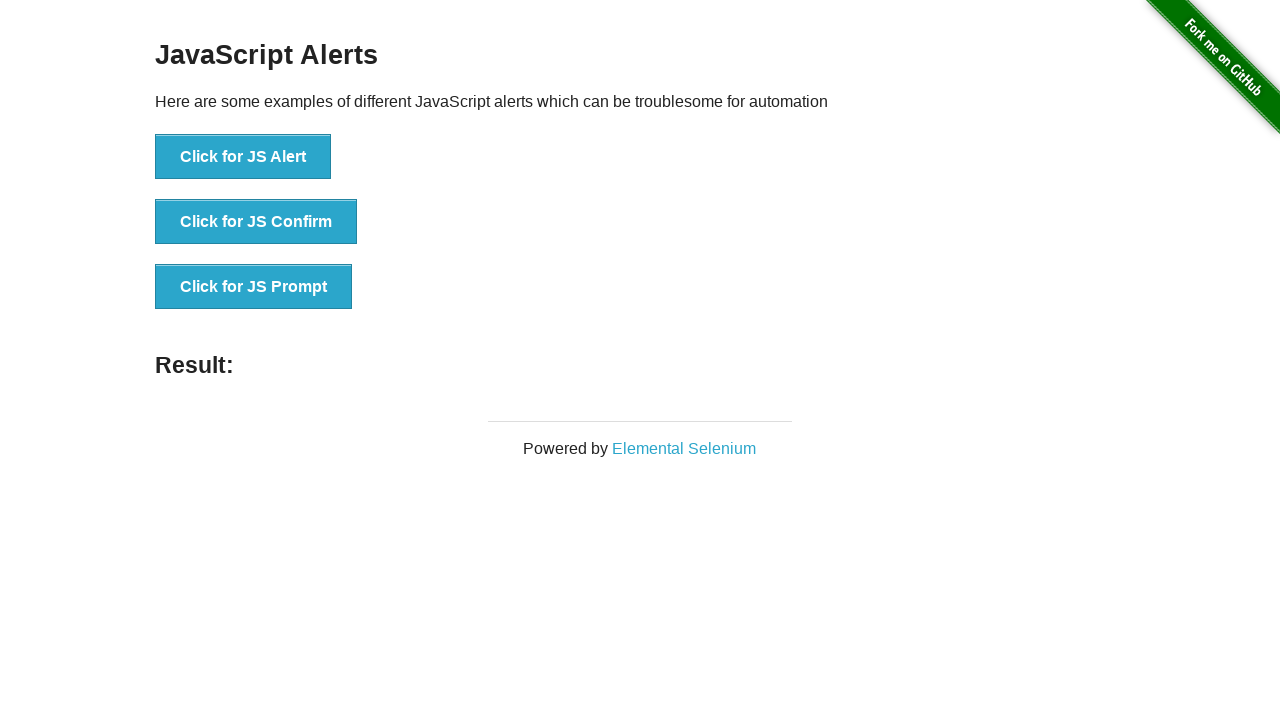

Set up dialog handler to accept alerts
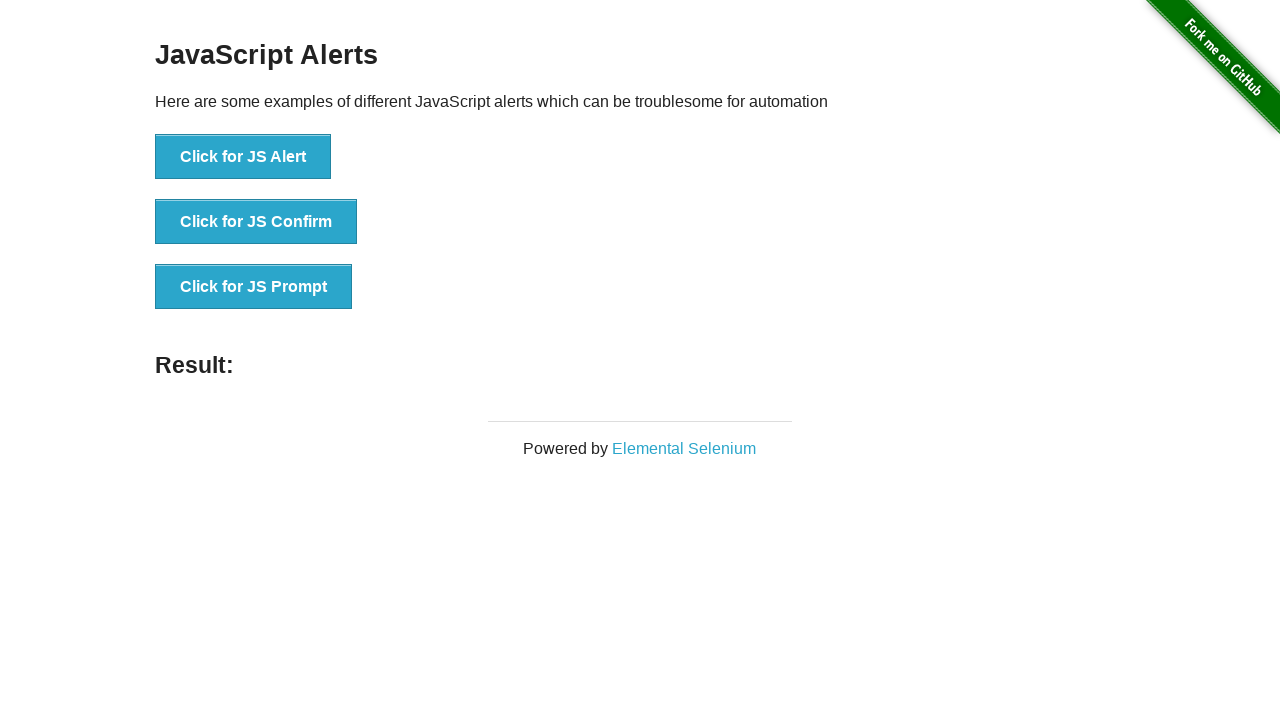

Clicked the JS Alert button at (243, 157) on text=Click for JS Alert
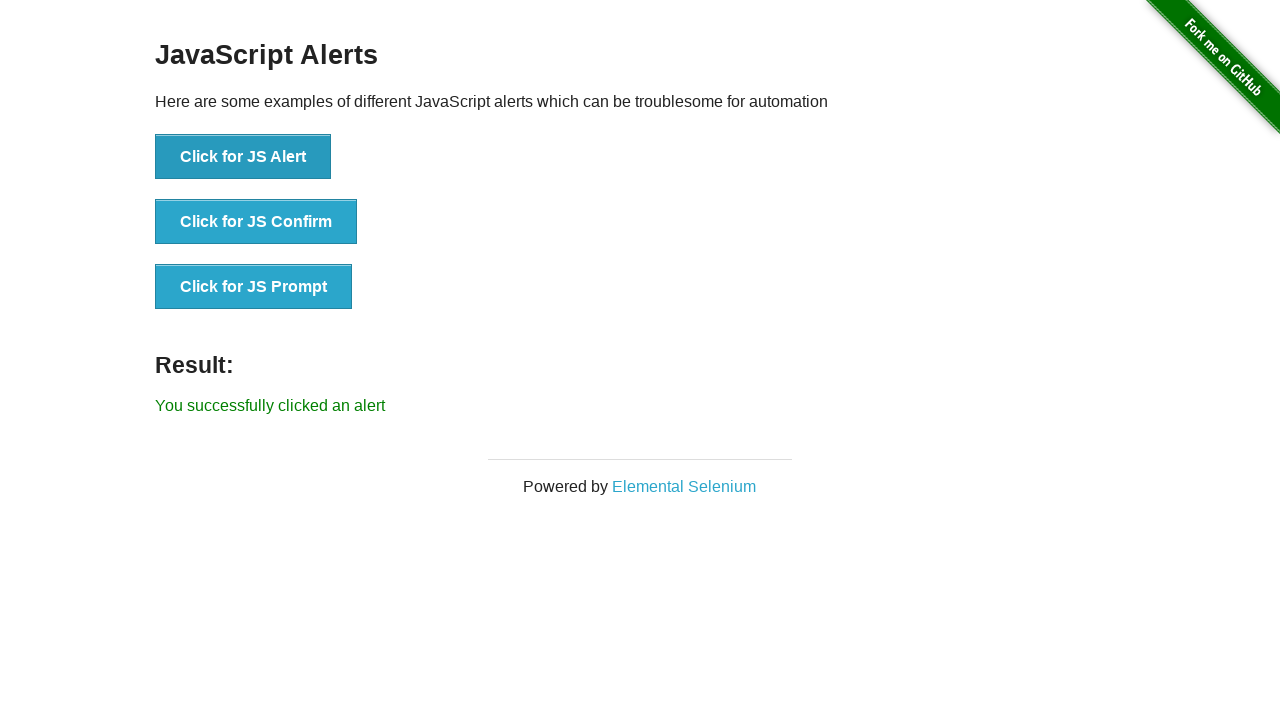

Navigated back
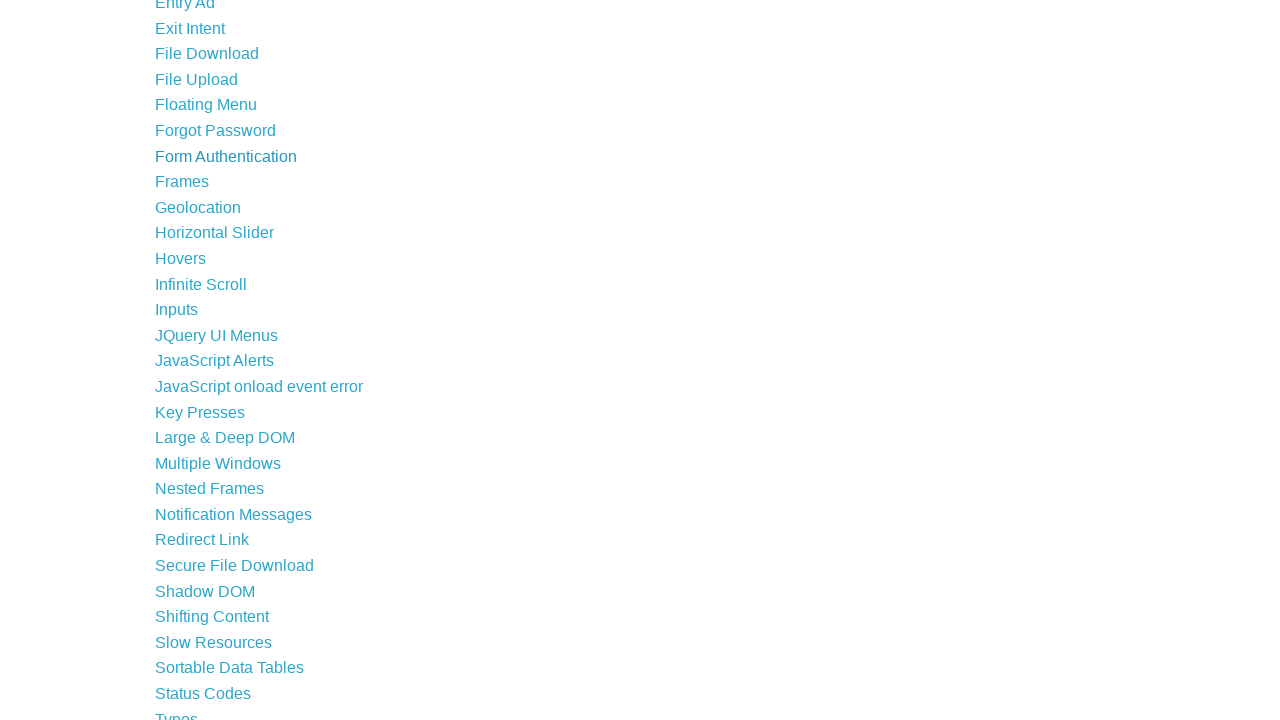

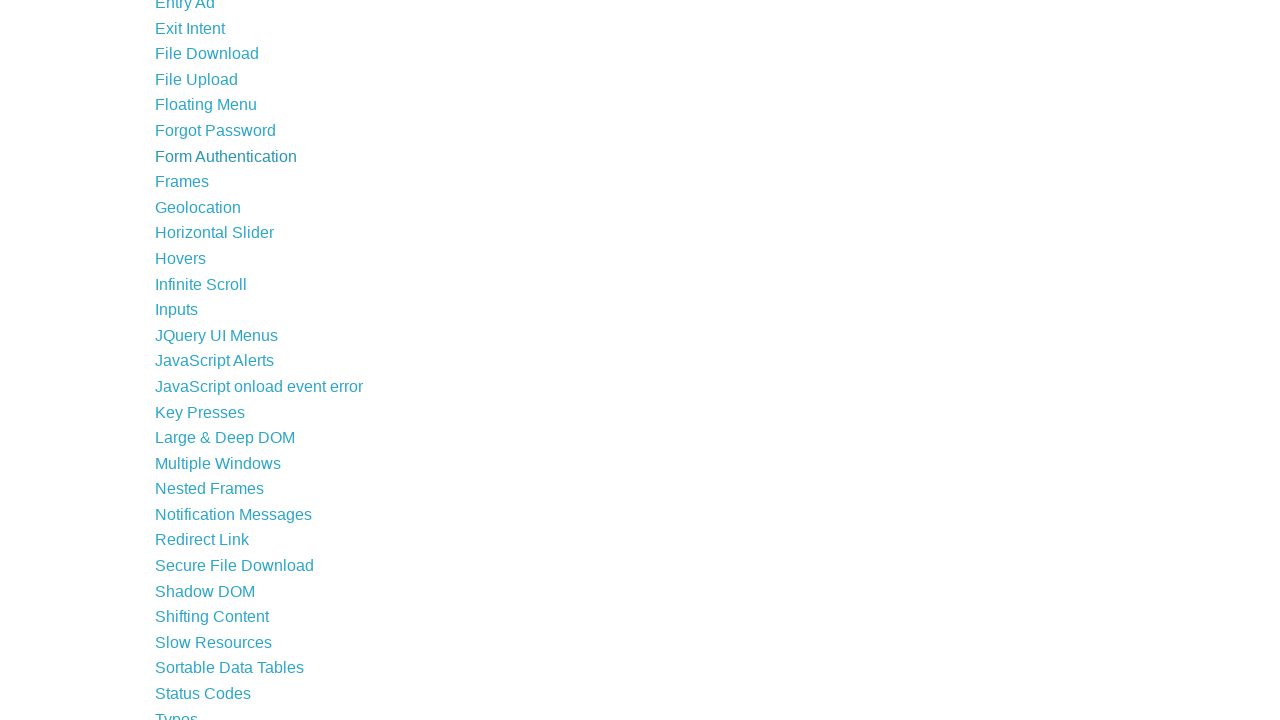